Tests dropdown selection functionality by navigating to a practice page and selecting "Benz" from a car dropdown menu using visible text.

Starting URL: https://www.letskodeit.com/practice

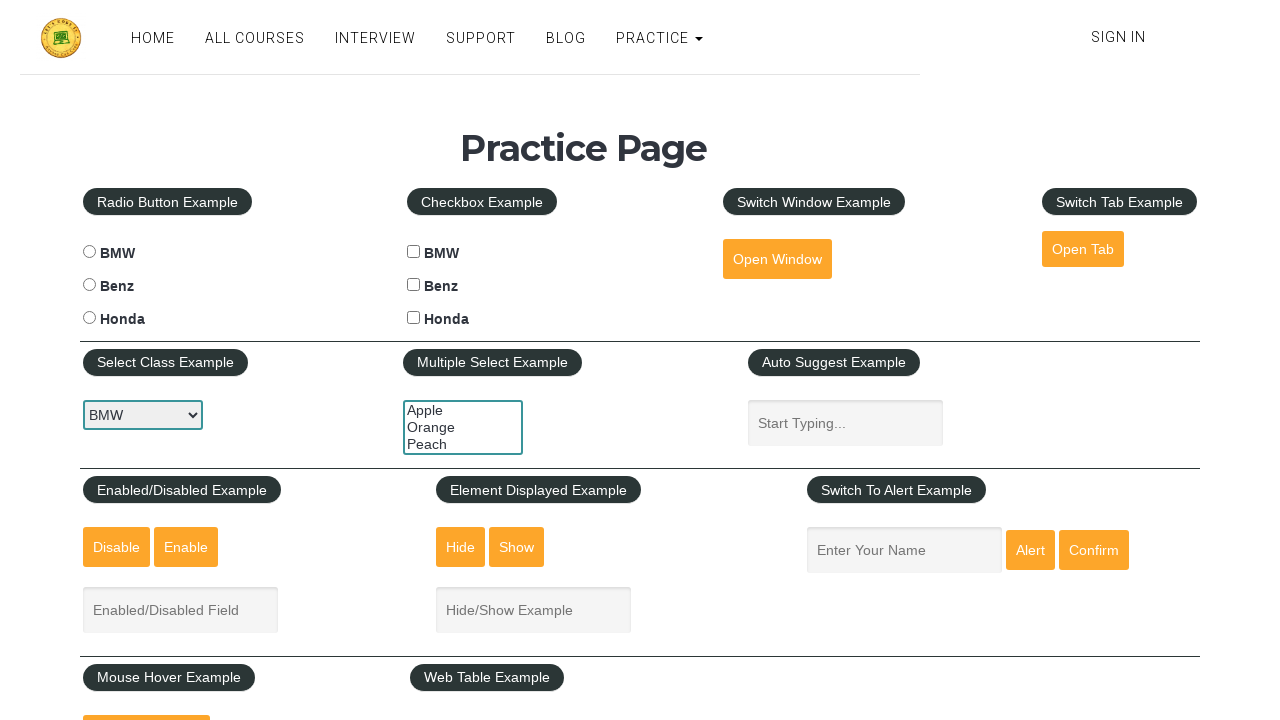

Navigated to practice page at https://www.letskodeit.com/practice
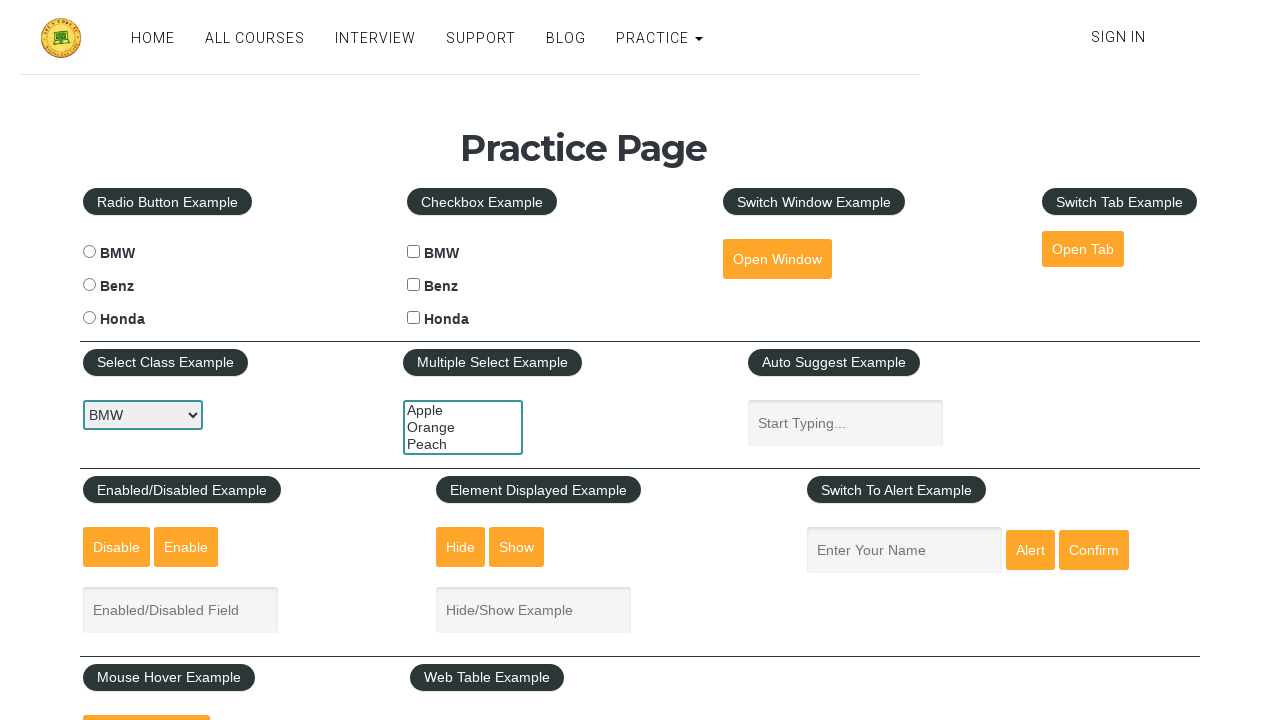

Selected 'Benz' from car dropdown menu on #carselect
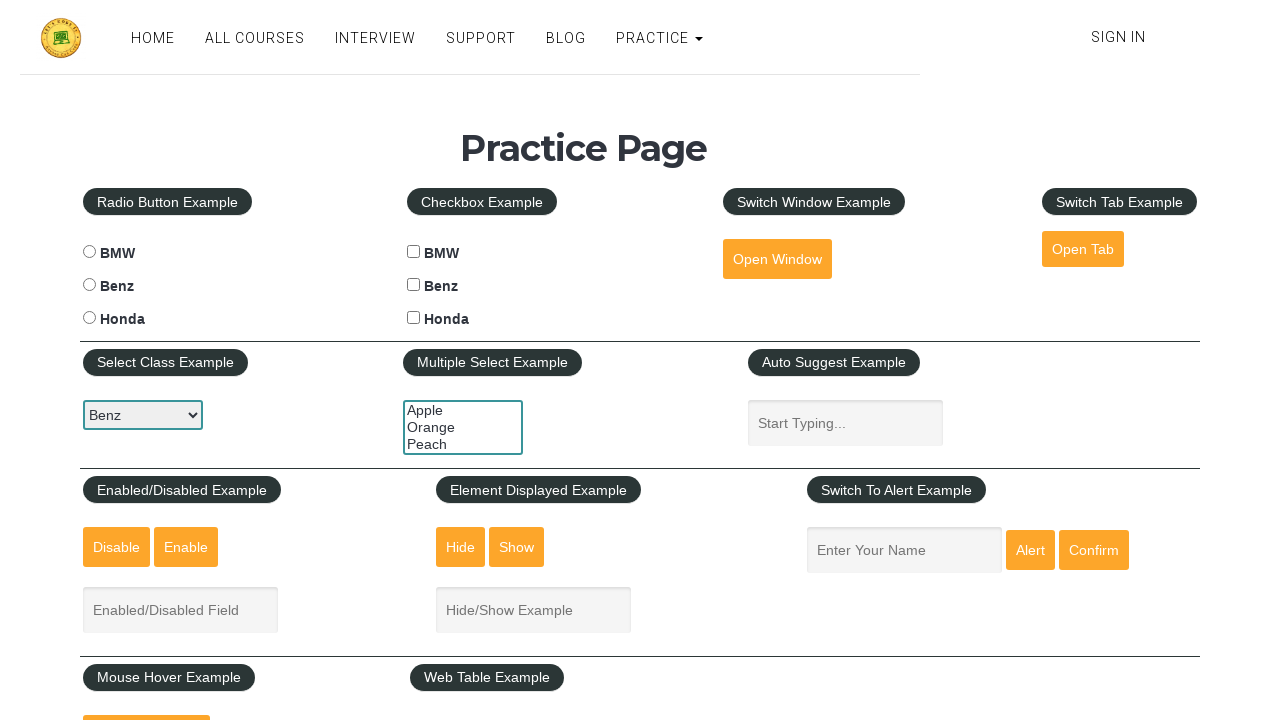

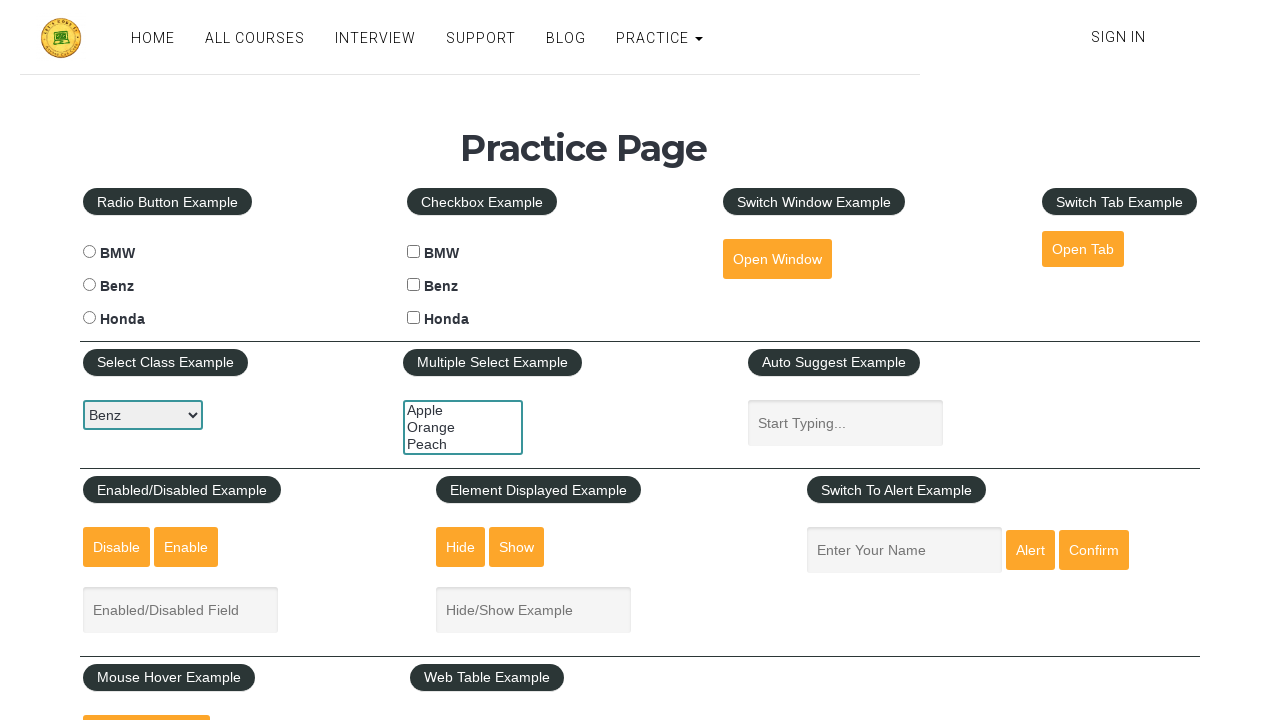